Tests that the "Clear completed" button displays correct text after marking an item complete.

Starting URL: https://demo.playwright.dev/todomvc

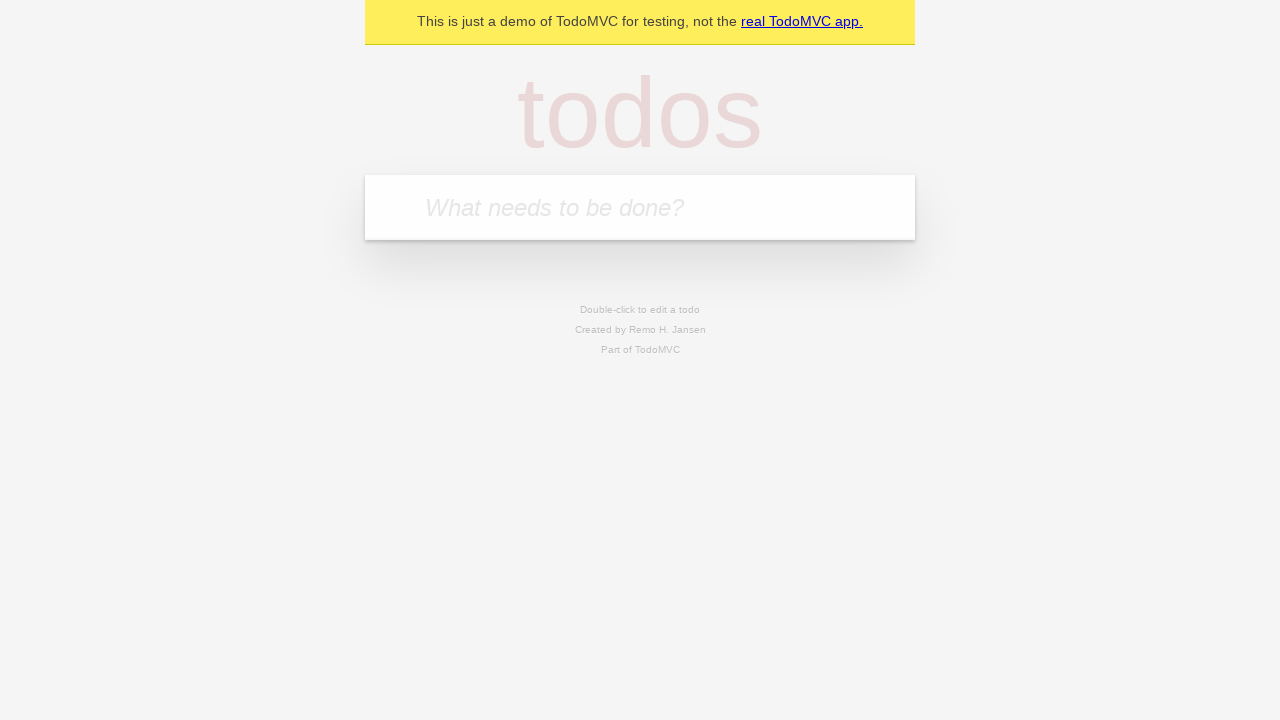

Located the todo input field
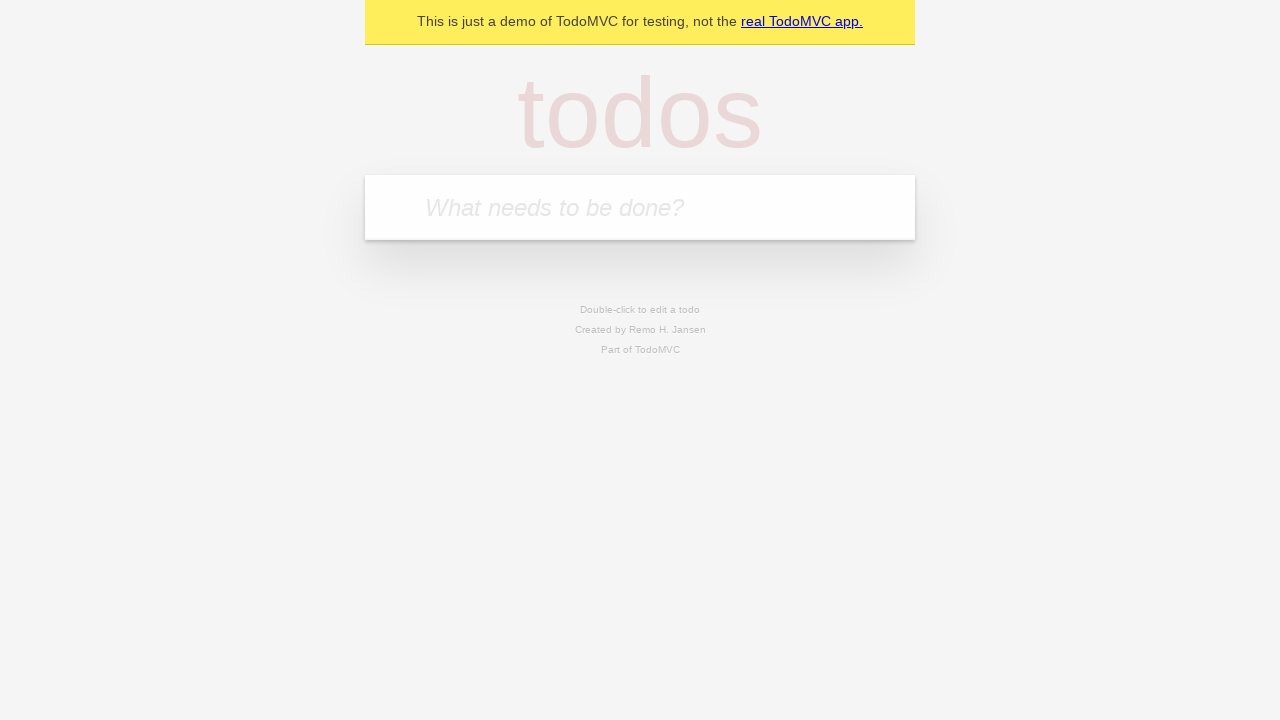

Filled first todo item with 'buy some cheese' on internal:attr=[placeholder="What needs to be done?"i]
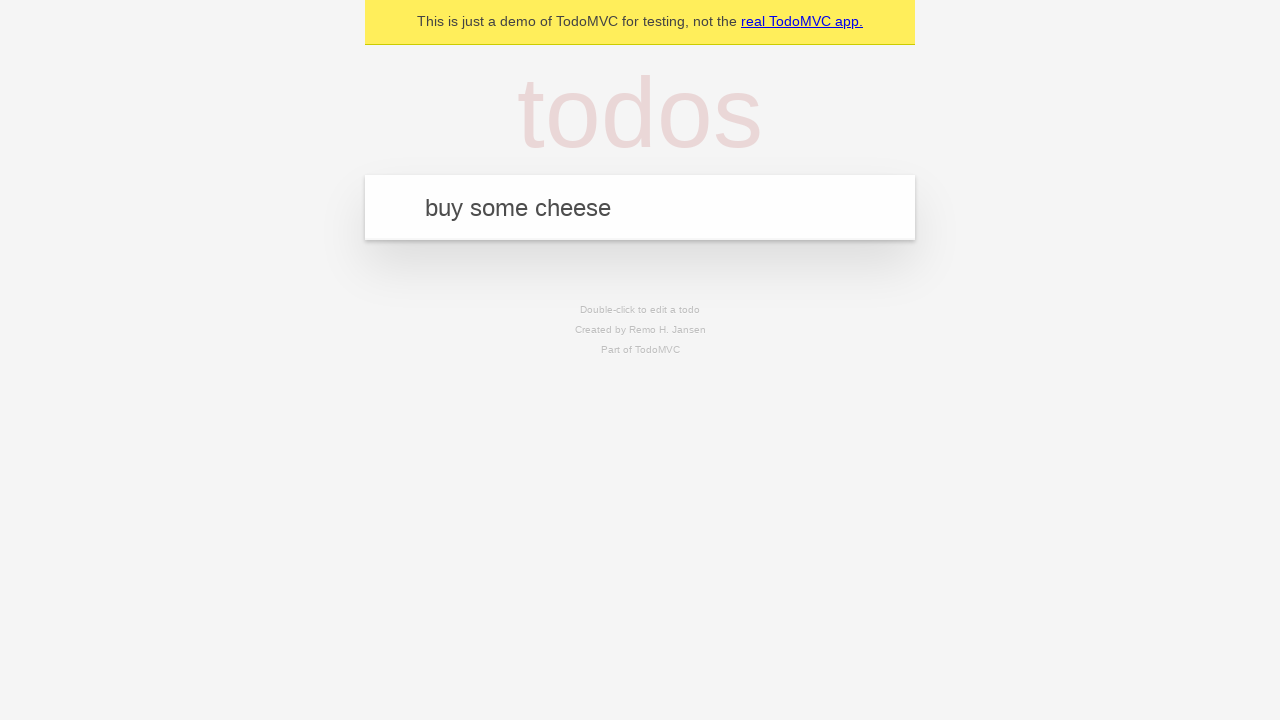

Pressed Enter to add first todo on internal:attr=[placeholder="What needs to be done?"i]
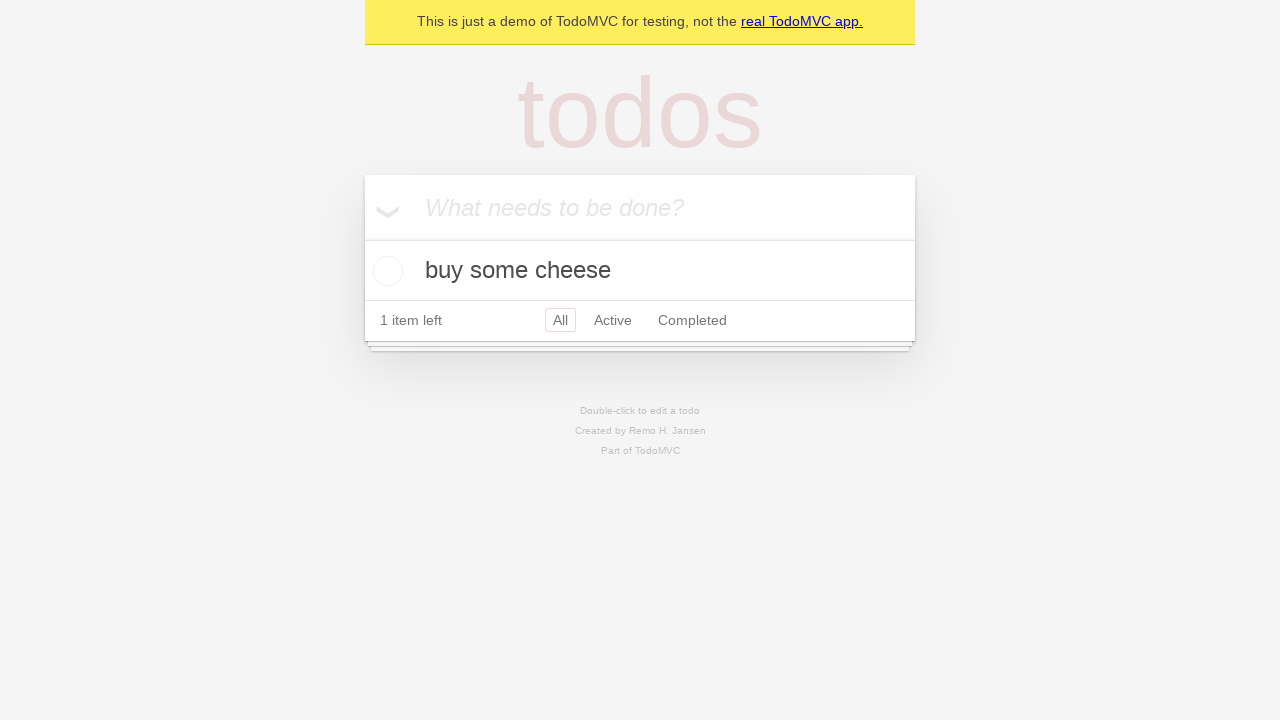

Filled second todo item with 'feed the cat' on internal:attr=[placeholder="What needs to be done?"i]
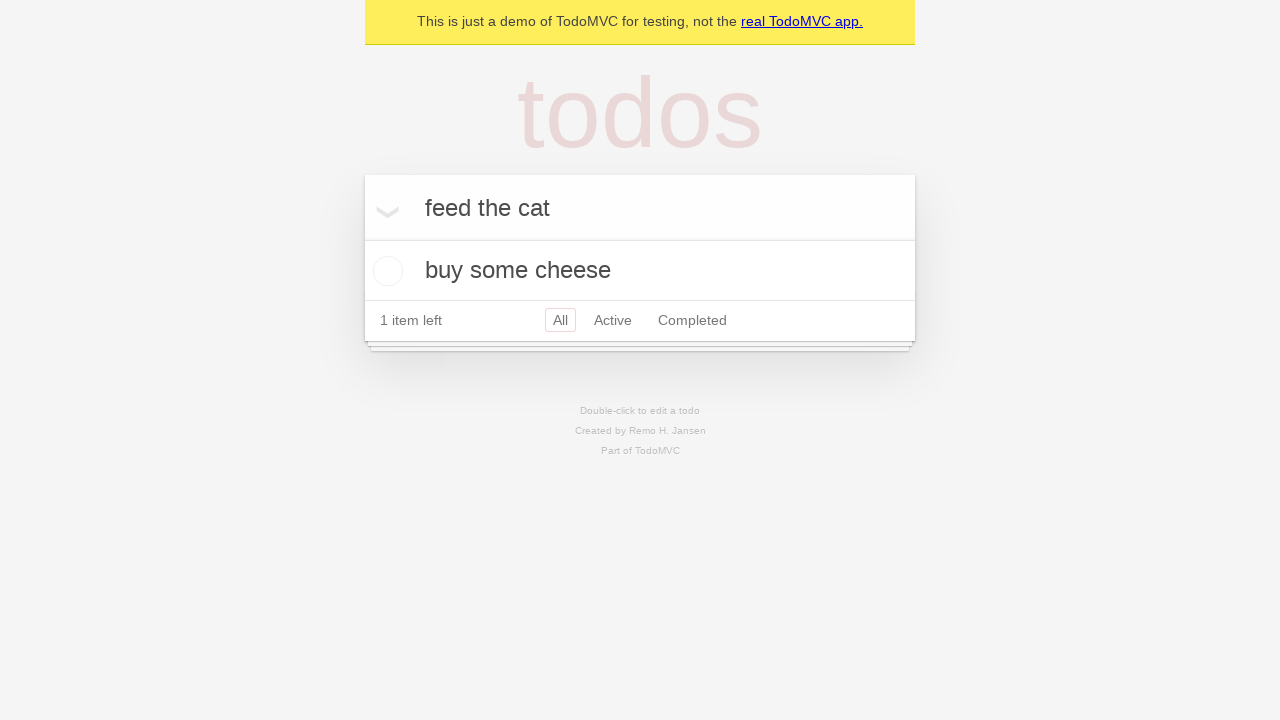

Pressed Enter to add second todo on internal:attr=[placeholder="What needs to be done?"i]
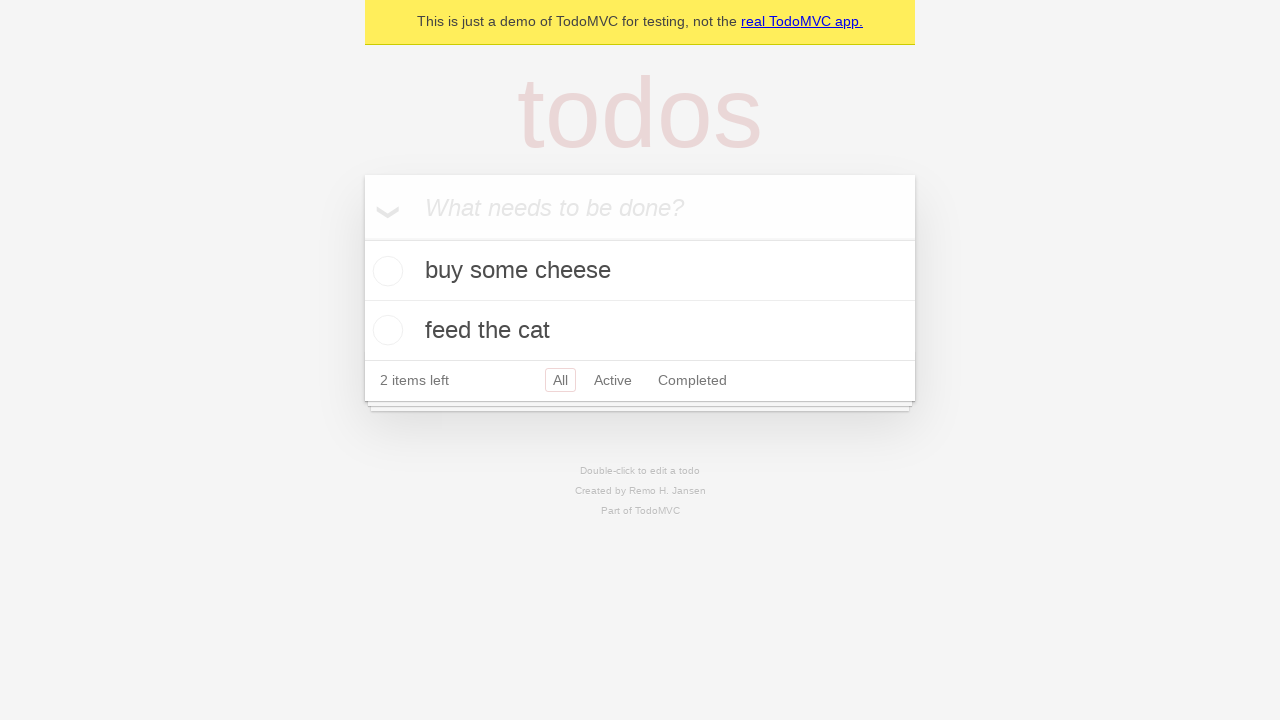

Filled third todo item with 'book a doctors appointment' on internal:attr=[placeholder="What needs to be done?"i]
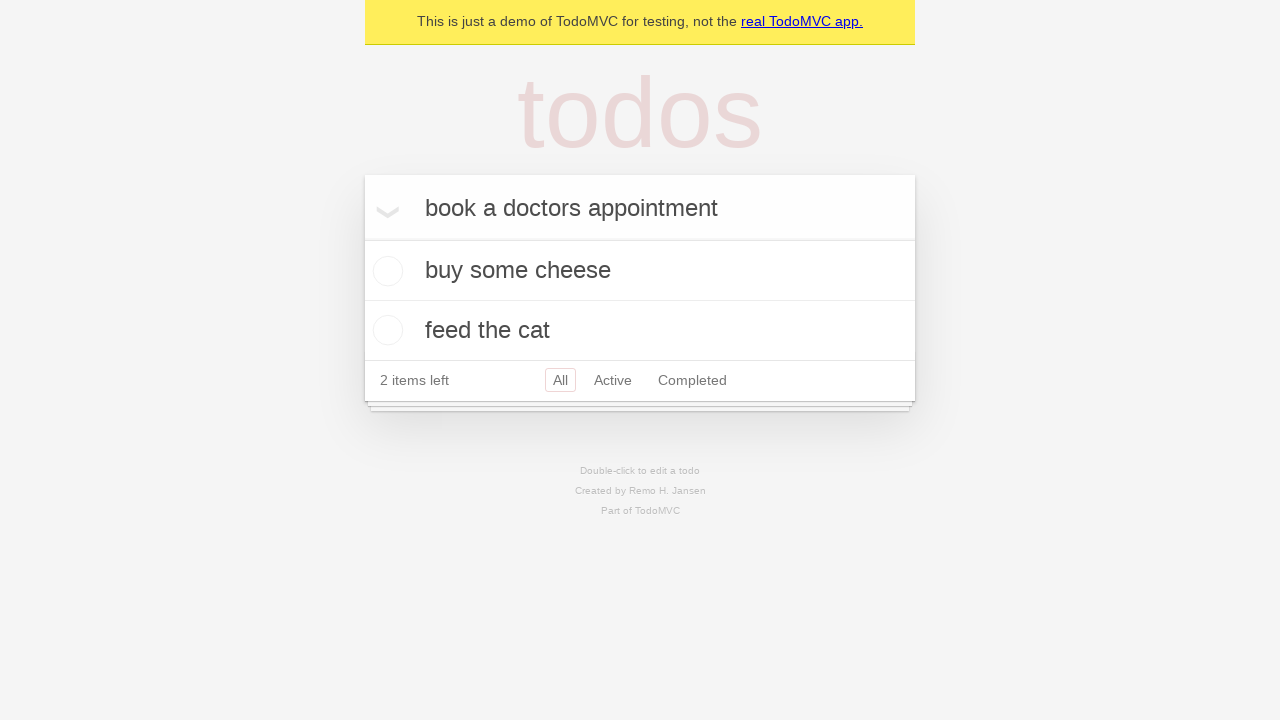

Pressed Enter to add third todo on internal:attr=[placeholder="What needs to be done?"i]
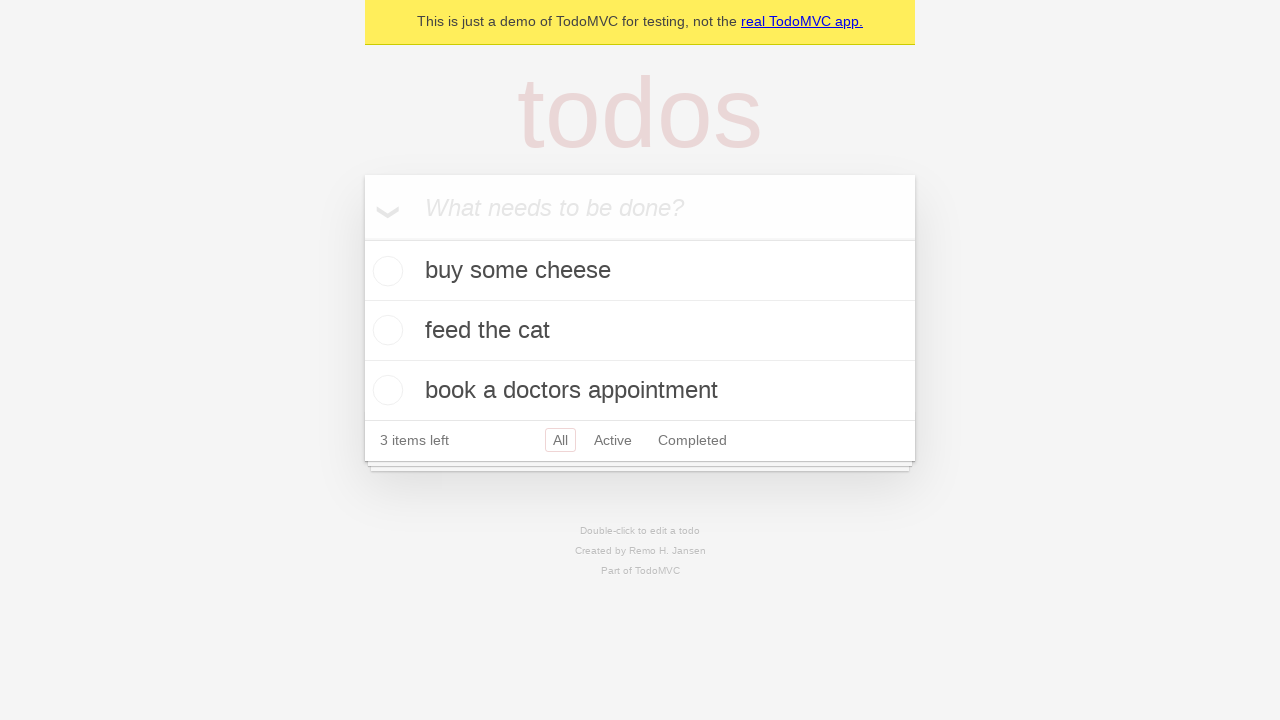

Marked first todo item as complete at (385, 271) on .todo-list li .toggle >> nth=0
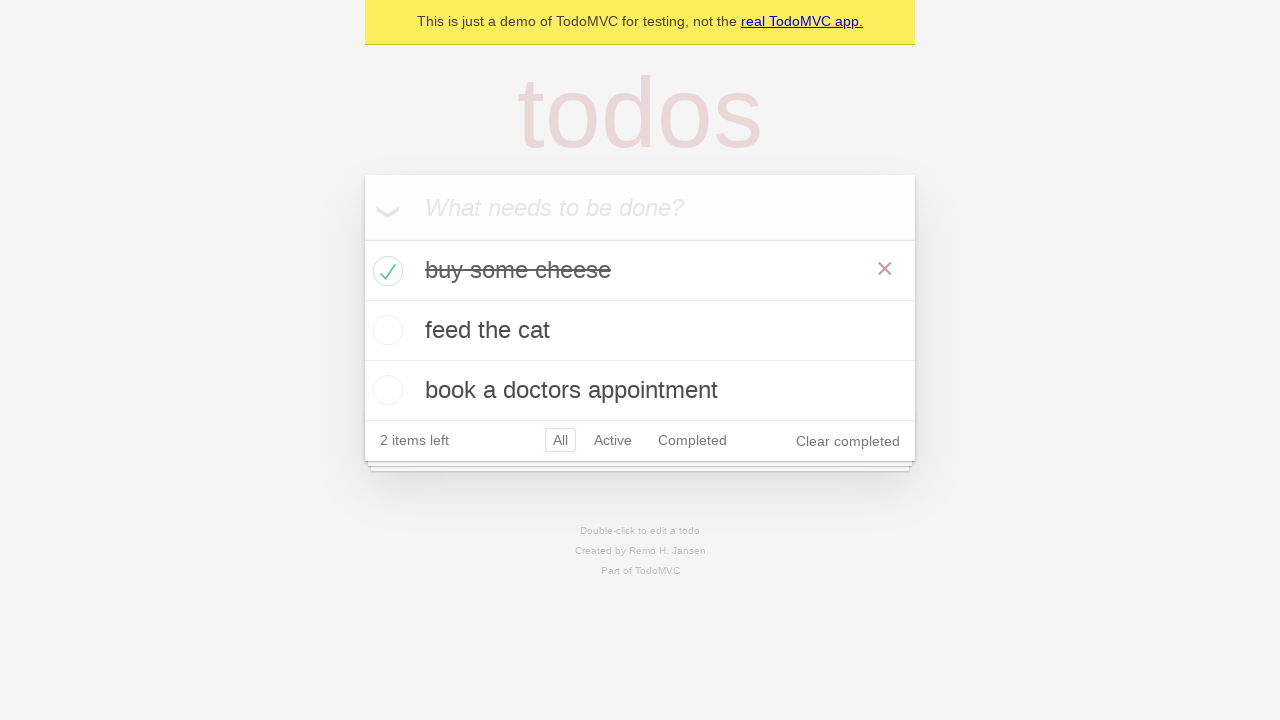

Verified 'Clear completed' button is displayed with correct text
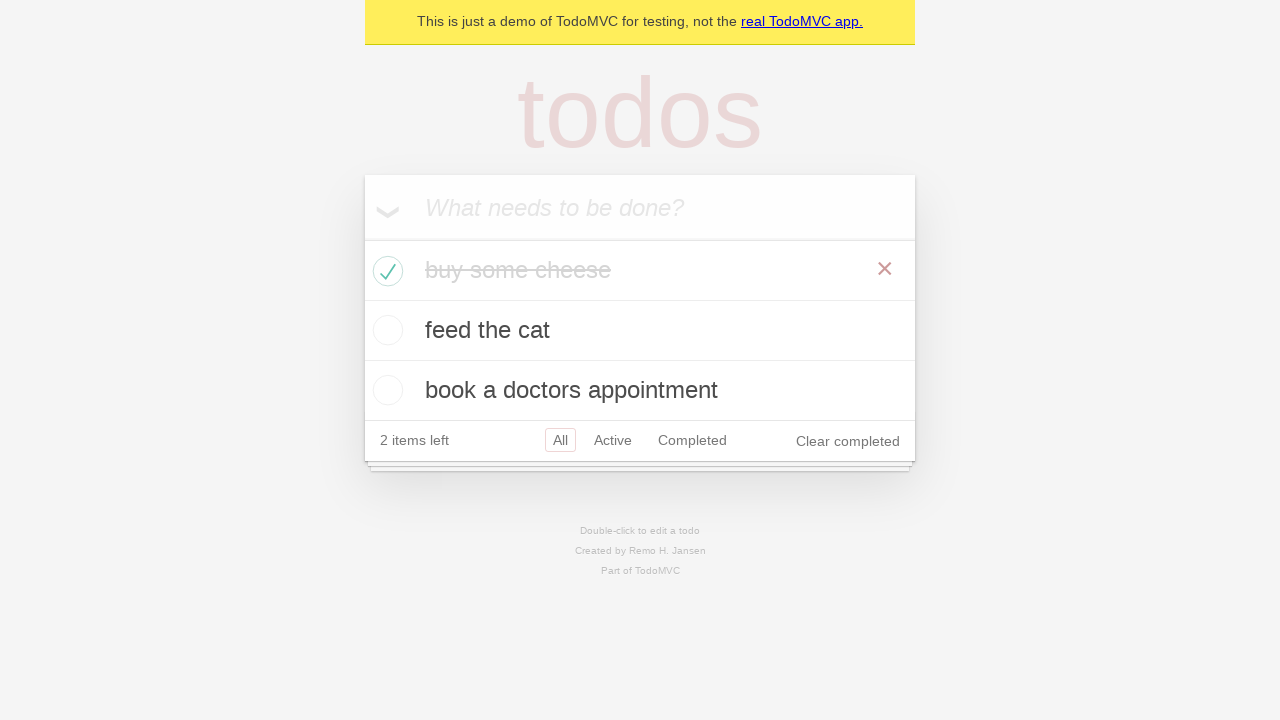

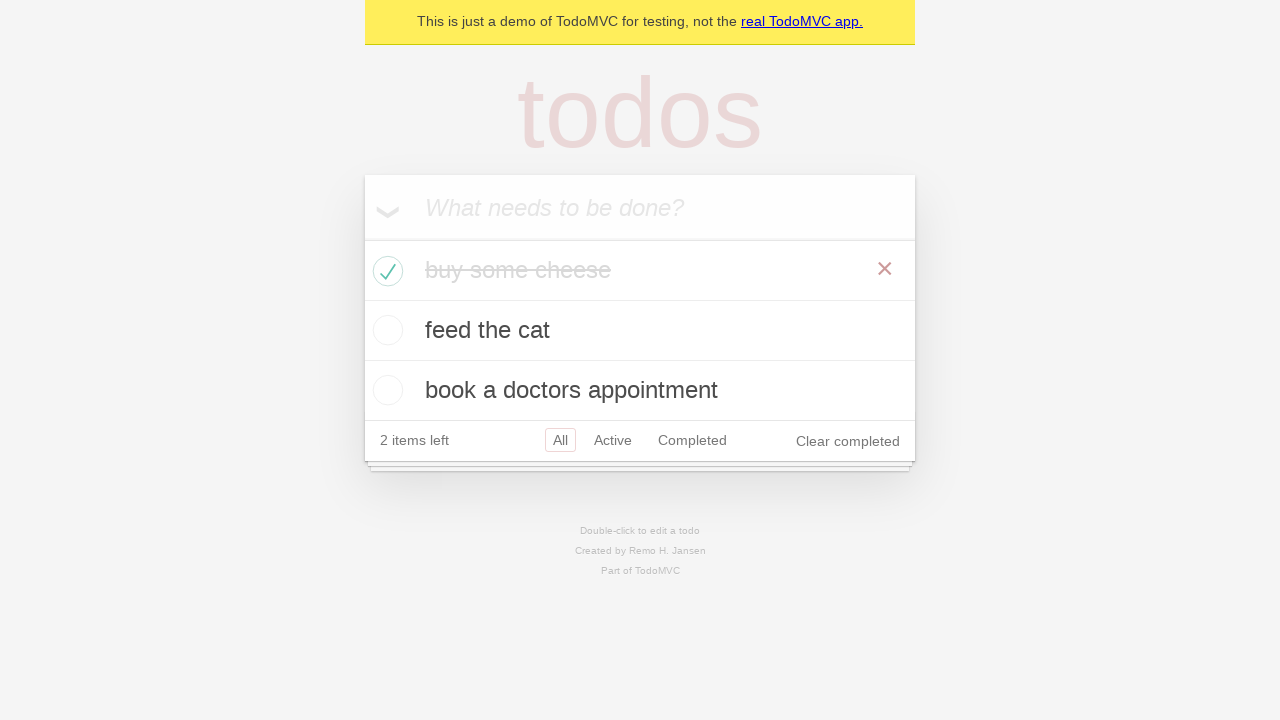